Tests the Education link in the hamburger menu by clicking the menu toggle and navigating to the education section

Starting URL: https://www.hematology.org/

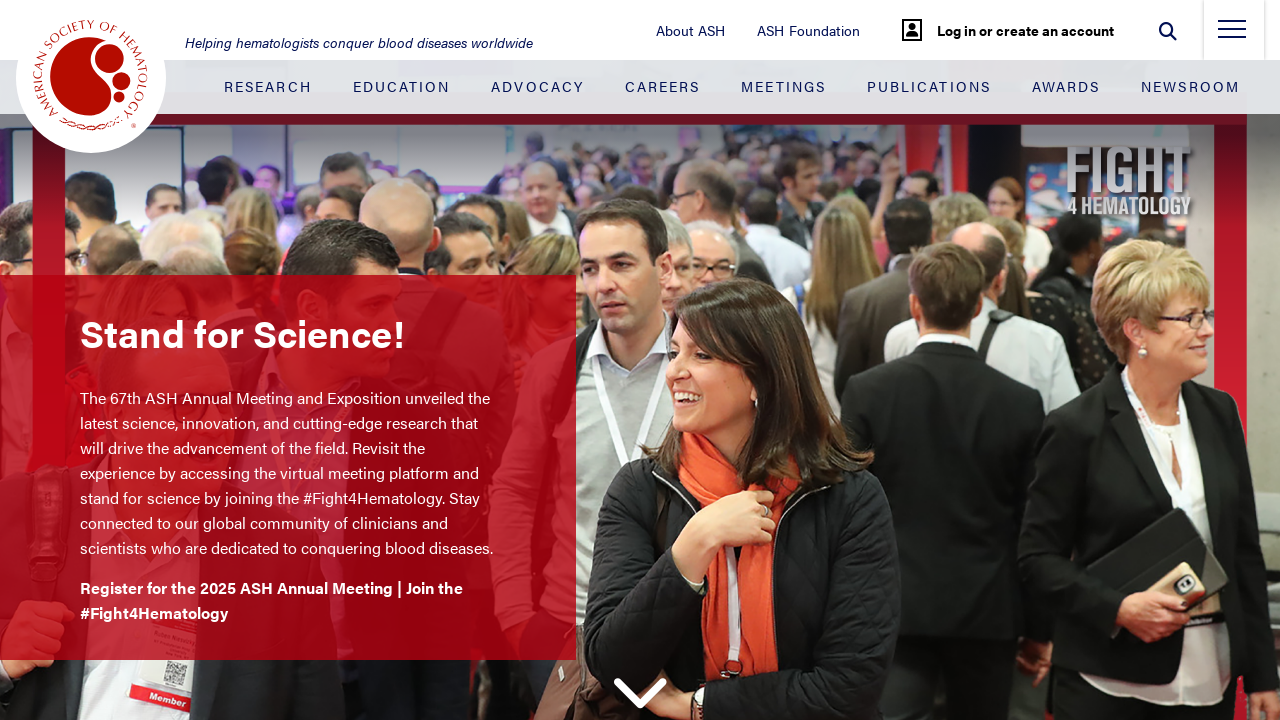

Clicked hamburger menu toggle at (1232, 35) on .nav-toggle
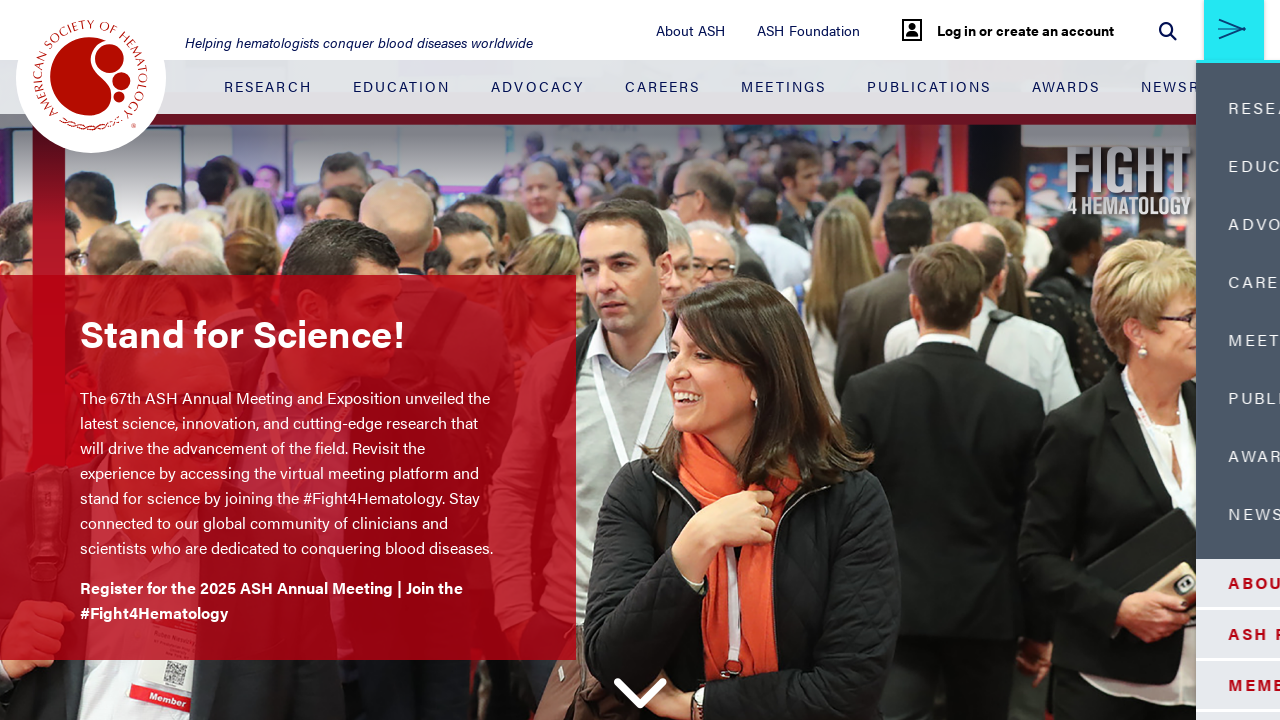

Clicked Education link in hamburger menu at (1105, 166) on .side-menu-container__blue-section .nav-item:nth-child(2) > .nav-link
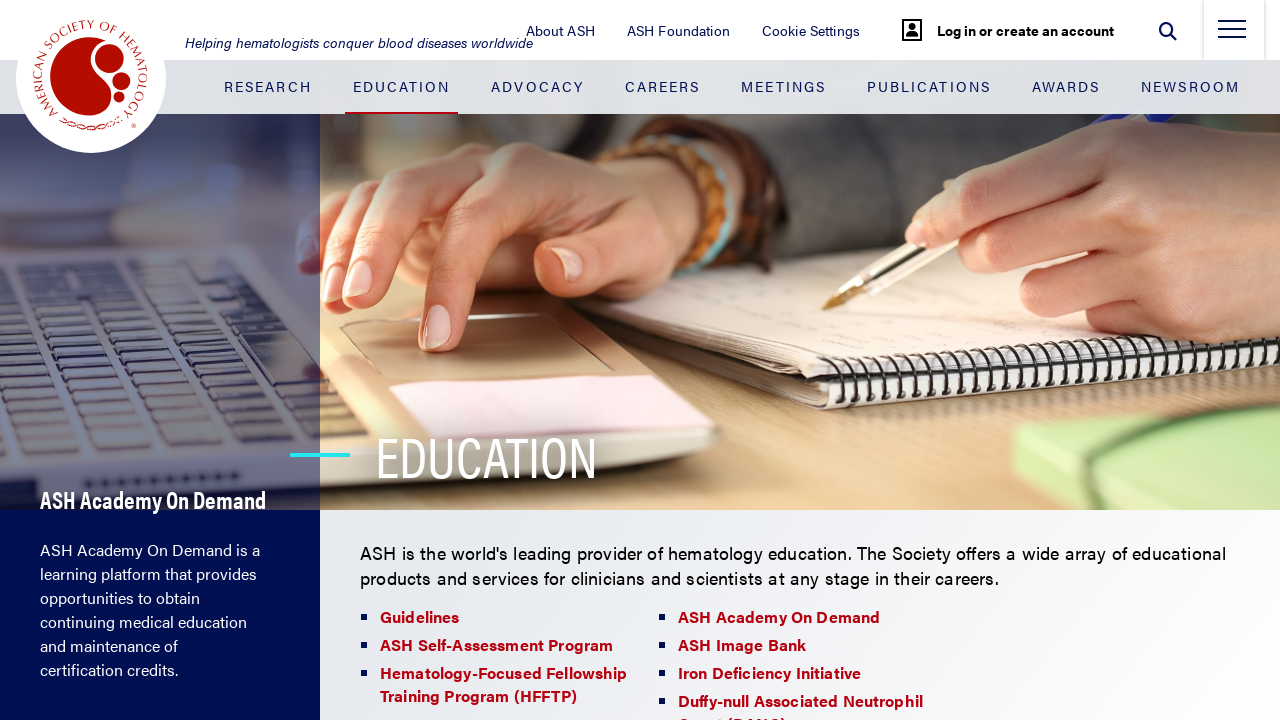

Education page loaded and logo became visible
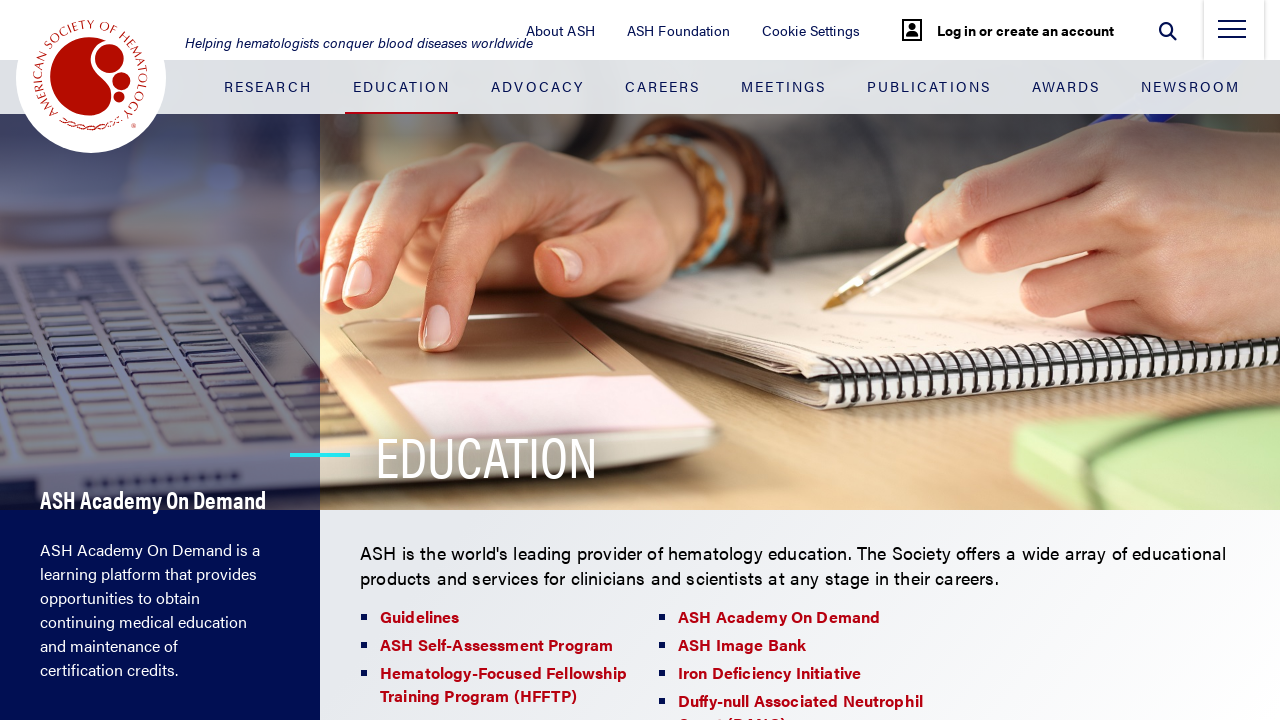

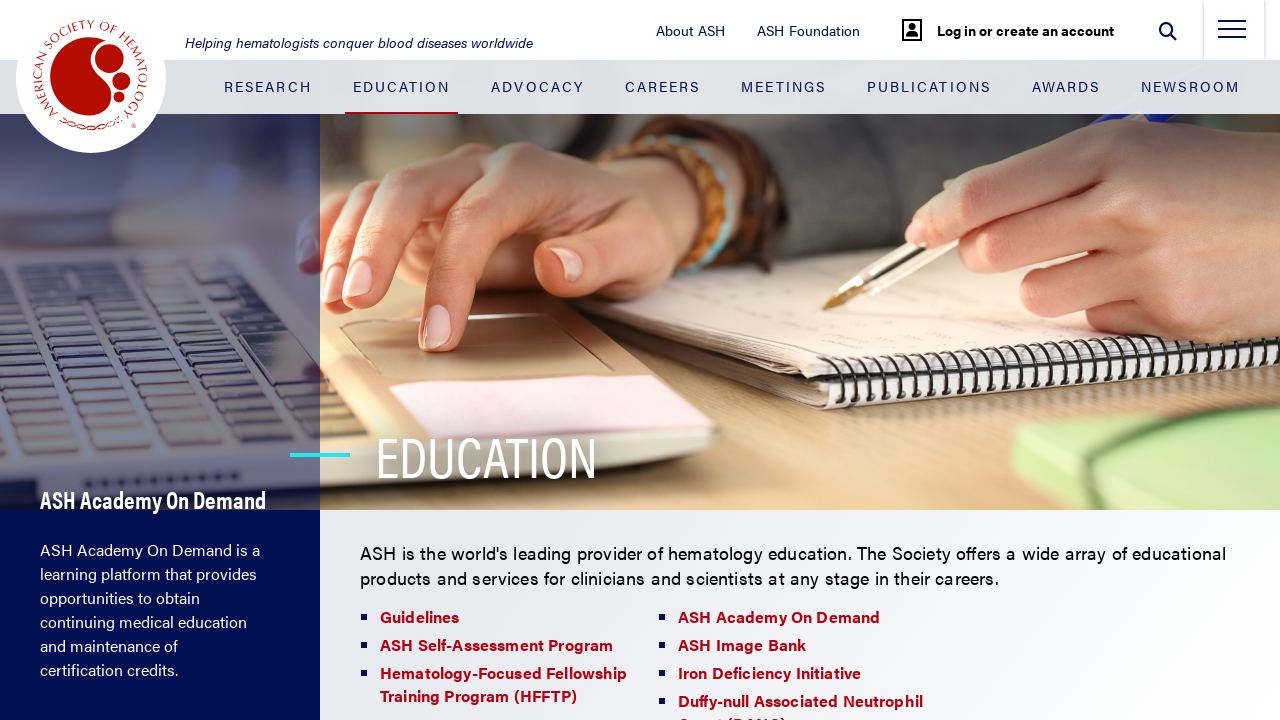